Tests element deletion by adding an element then removing it and verifying it's gone

Starting URL: http://the-internet.herokuapp.com

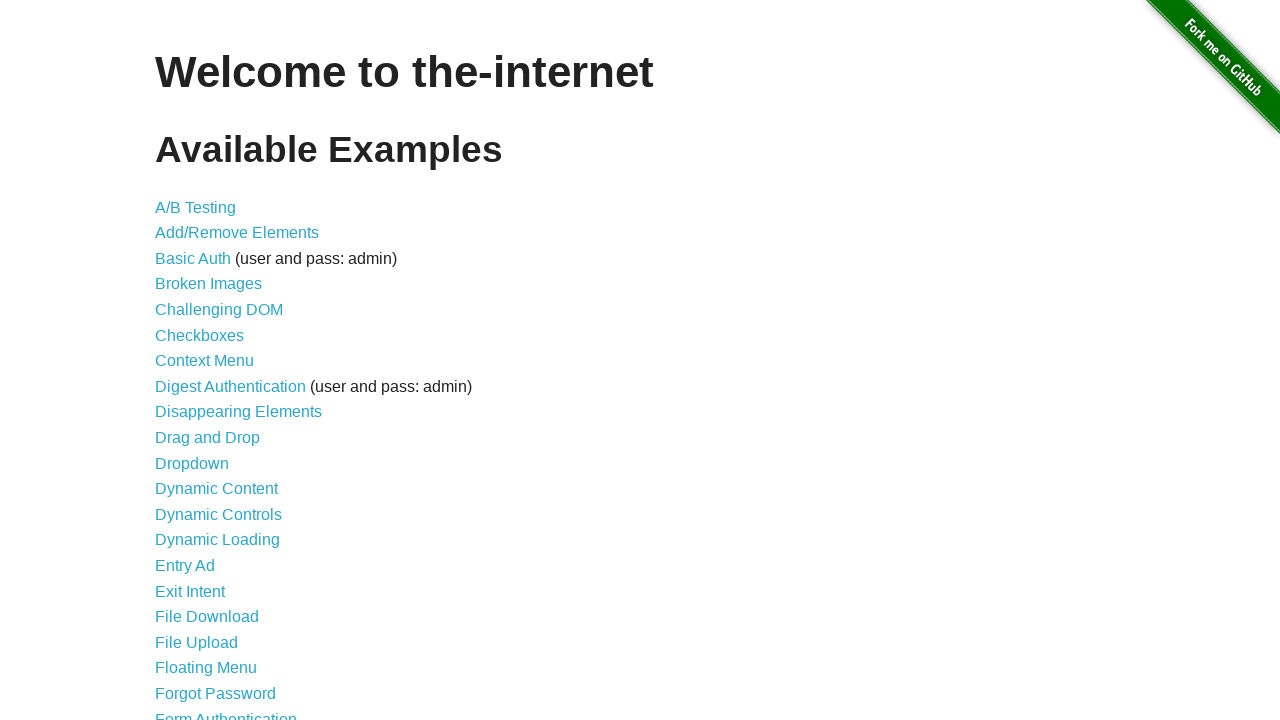

Clicked link to navigate to Add/Remove Elements page at (237, 233) on a[href='/add_remove_elements/']
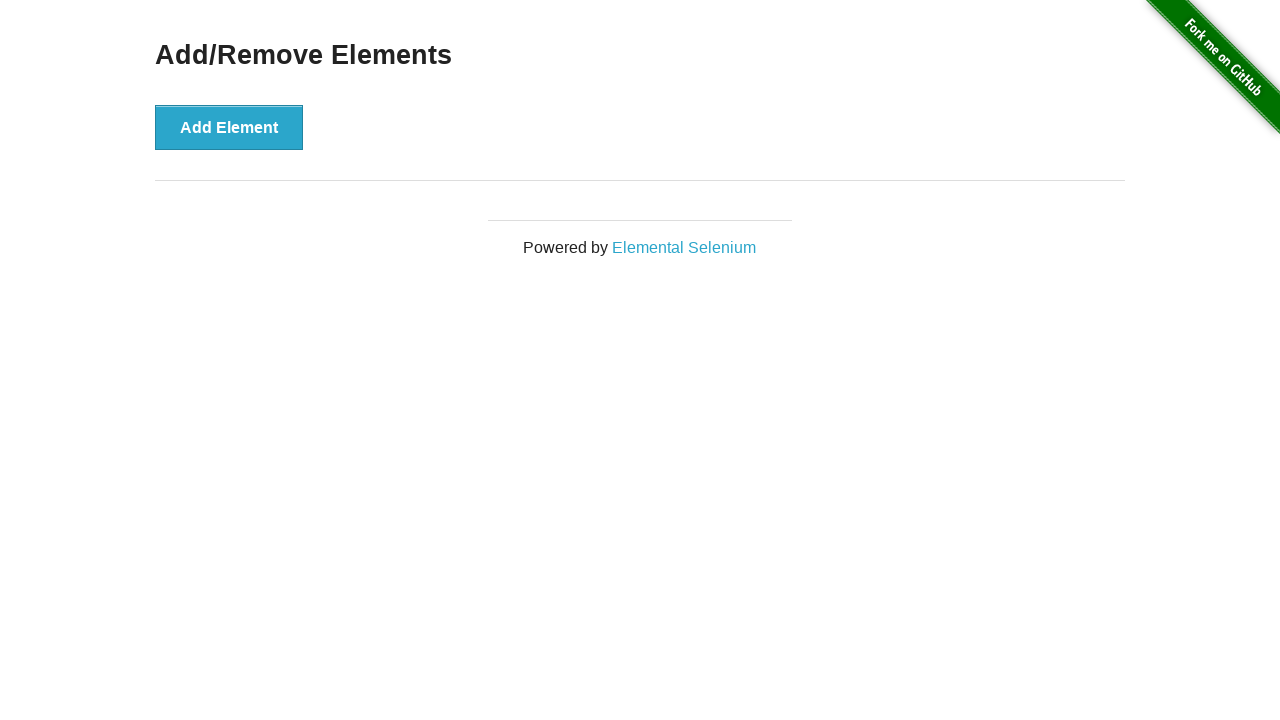

Clicked Add Element button to create a new element at (229, 127) on button[onclick='addElement()']
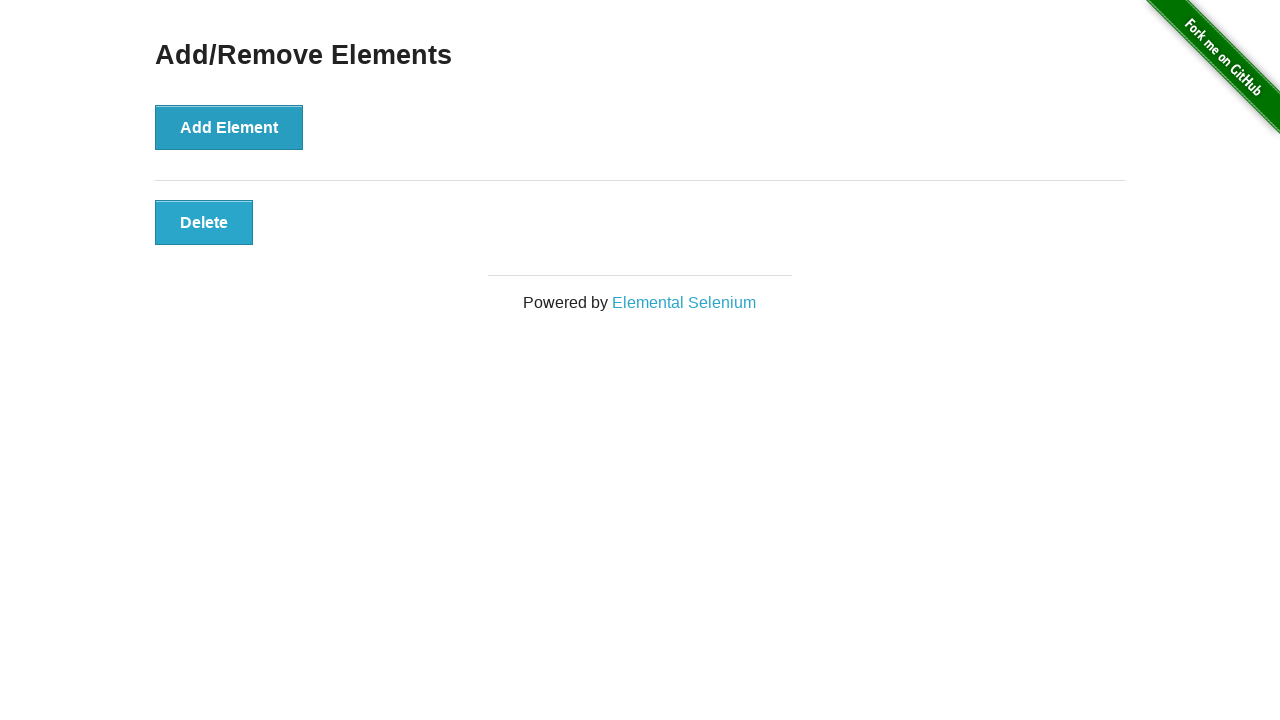

Clicked Delete button to remove the added element at (204, 222) on button.added-manually
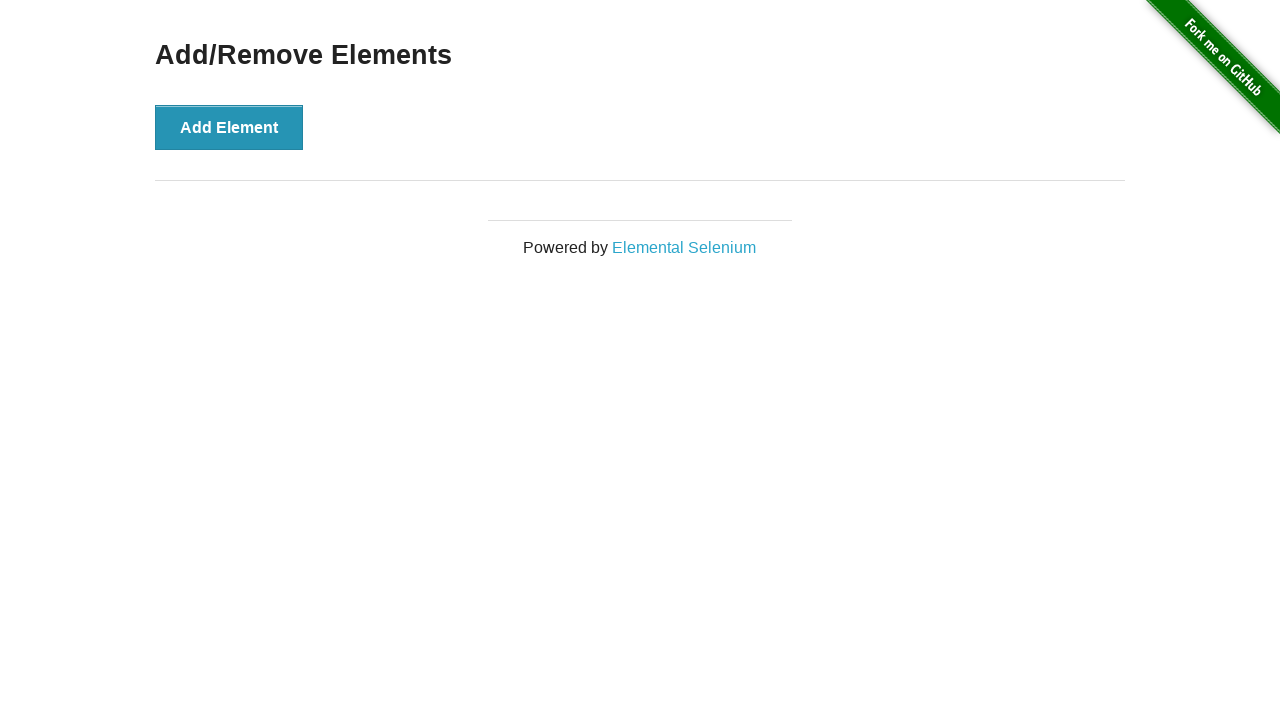

Verified that the element has been successfully deleted
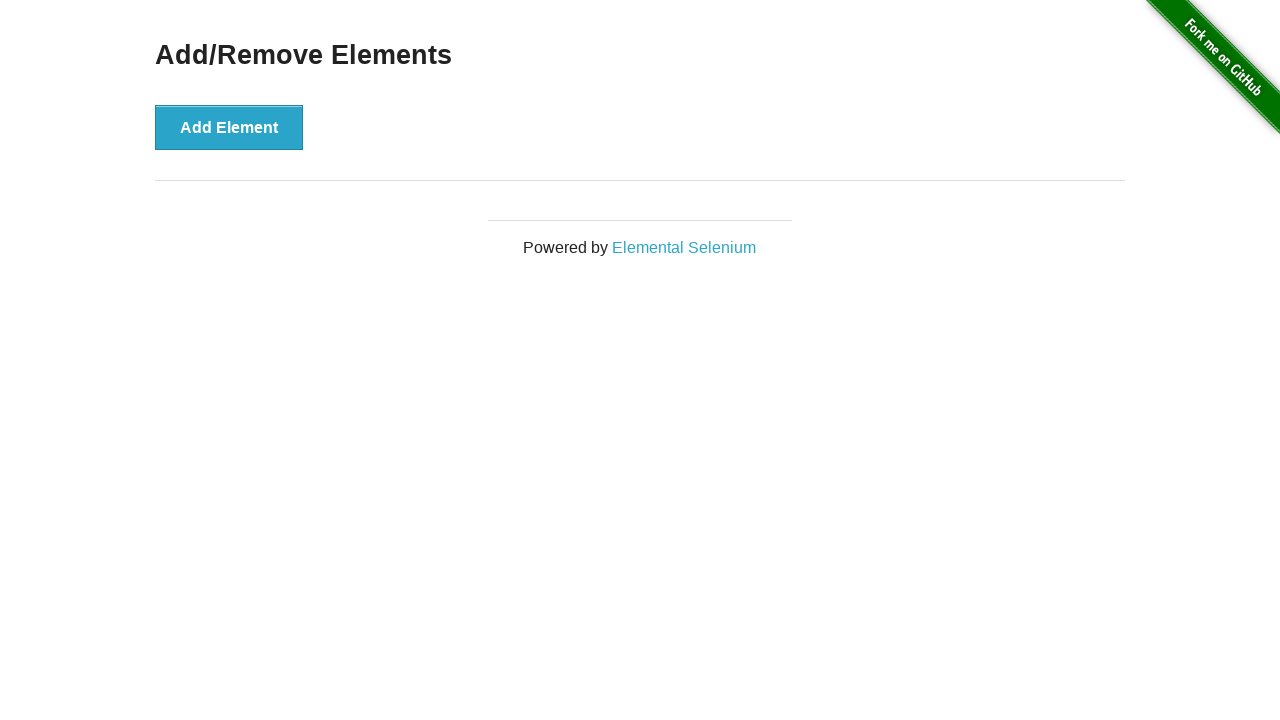

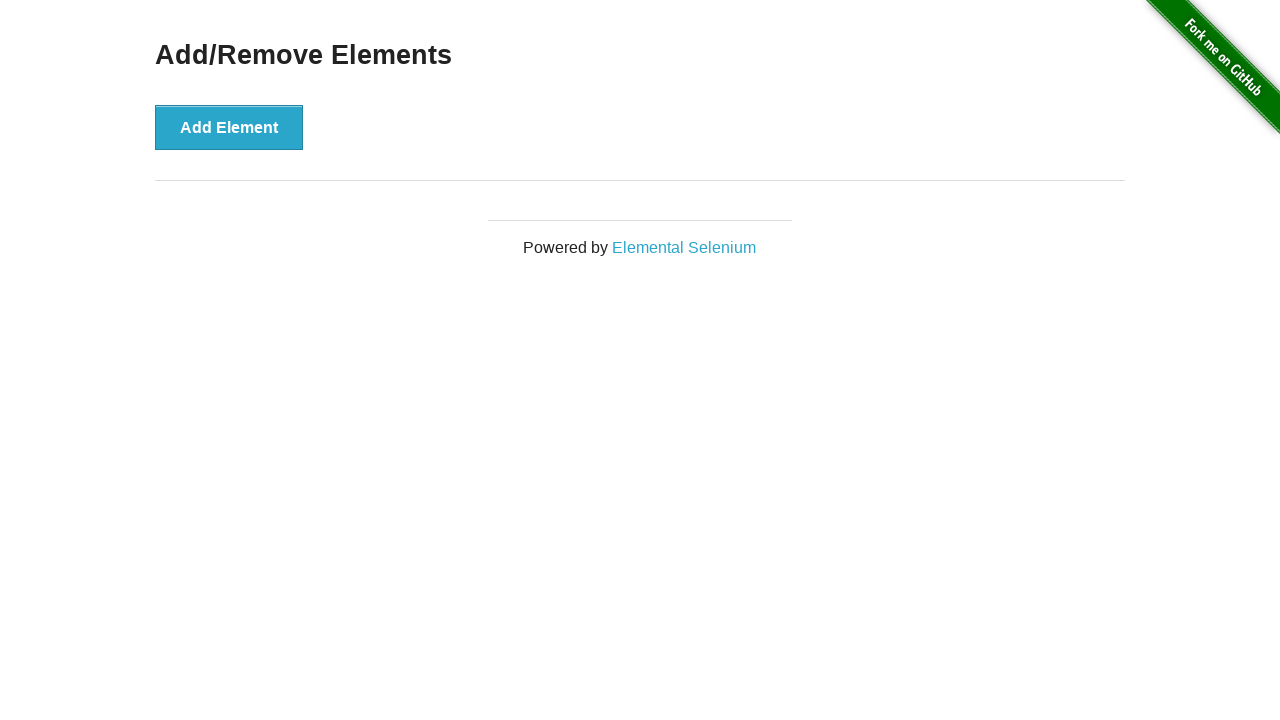